Tests the add and remove elements functionality by clicking the add button three times and then removing one element

Starting URL: https://the-internet.herokuapp.com/add_remove_elements/

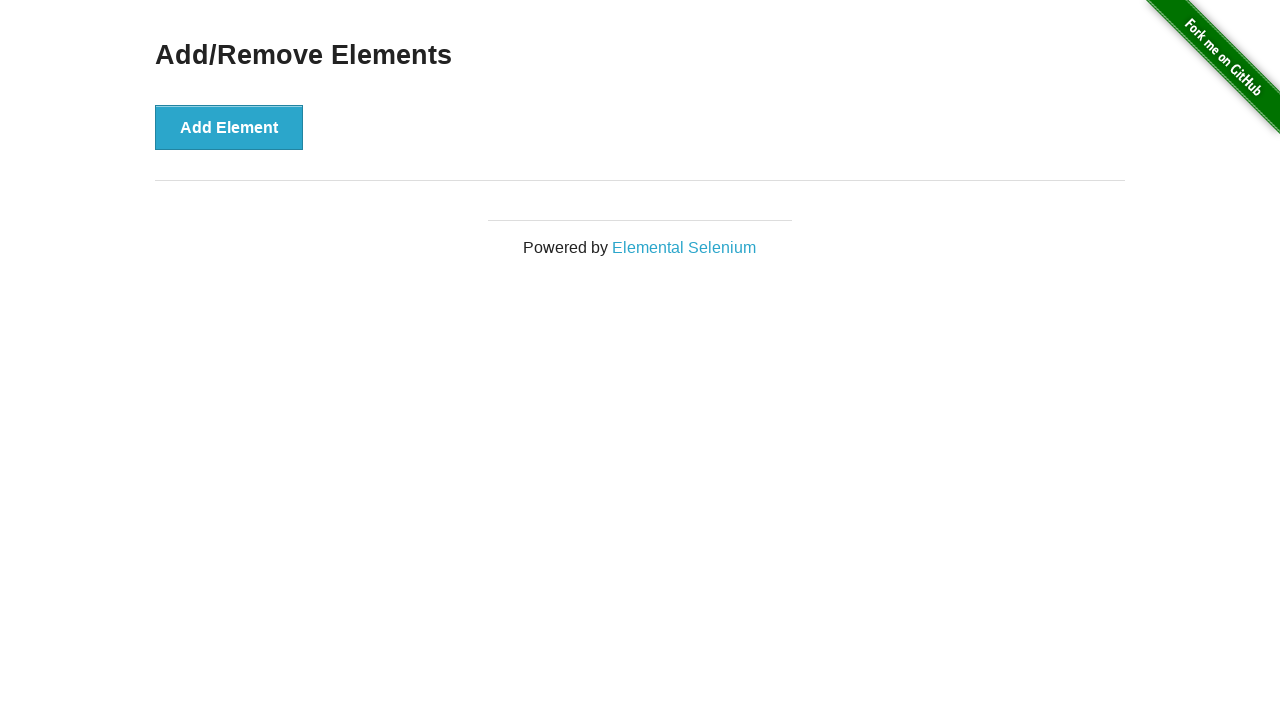

Navigated to add/remove elements page
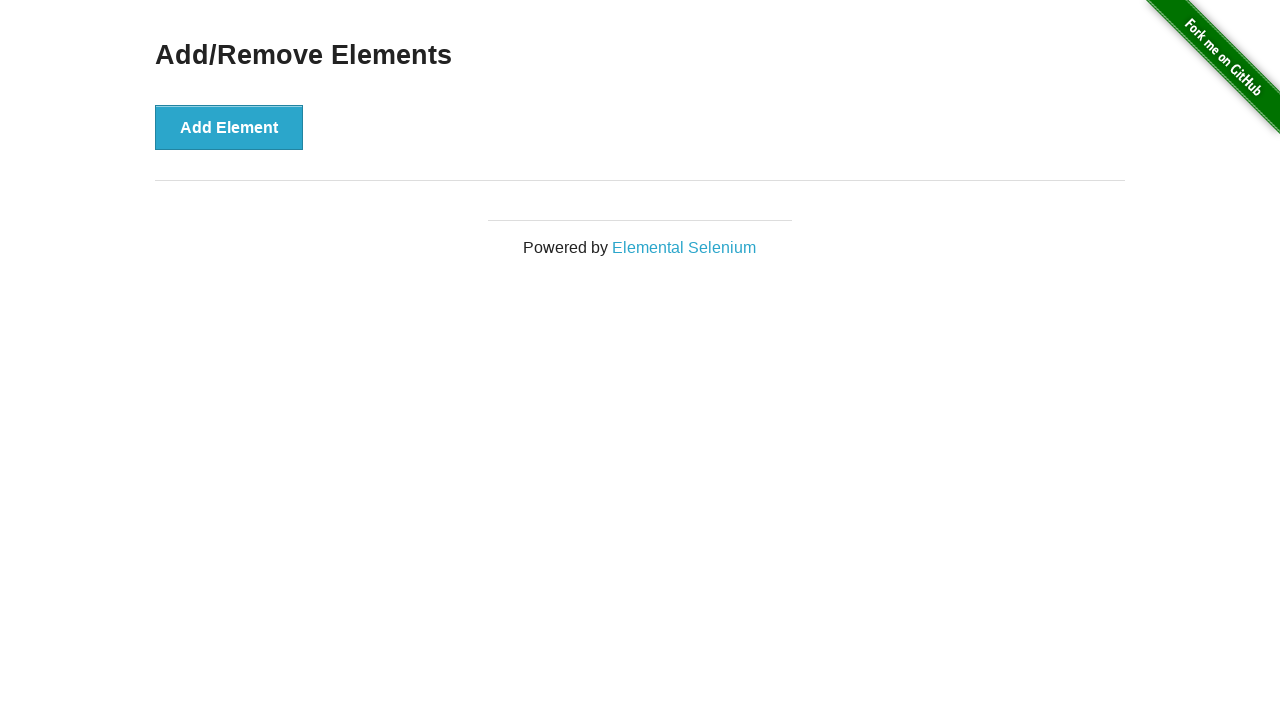

Clicked add button (1st time) at (229, 127) on #content > div > button
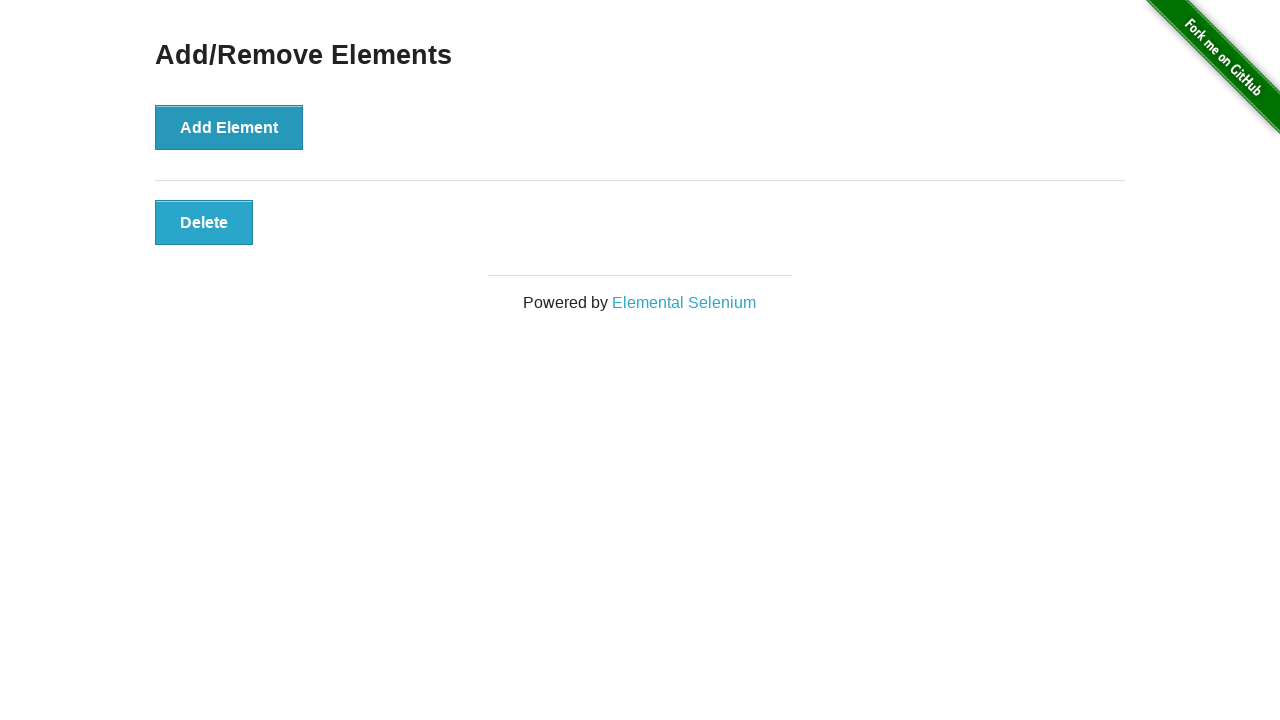

Clicked add button (2nd time) at (229, 127) on #content > div > button
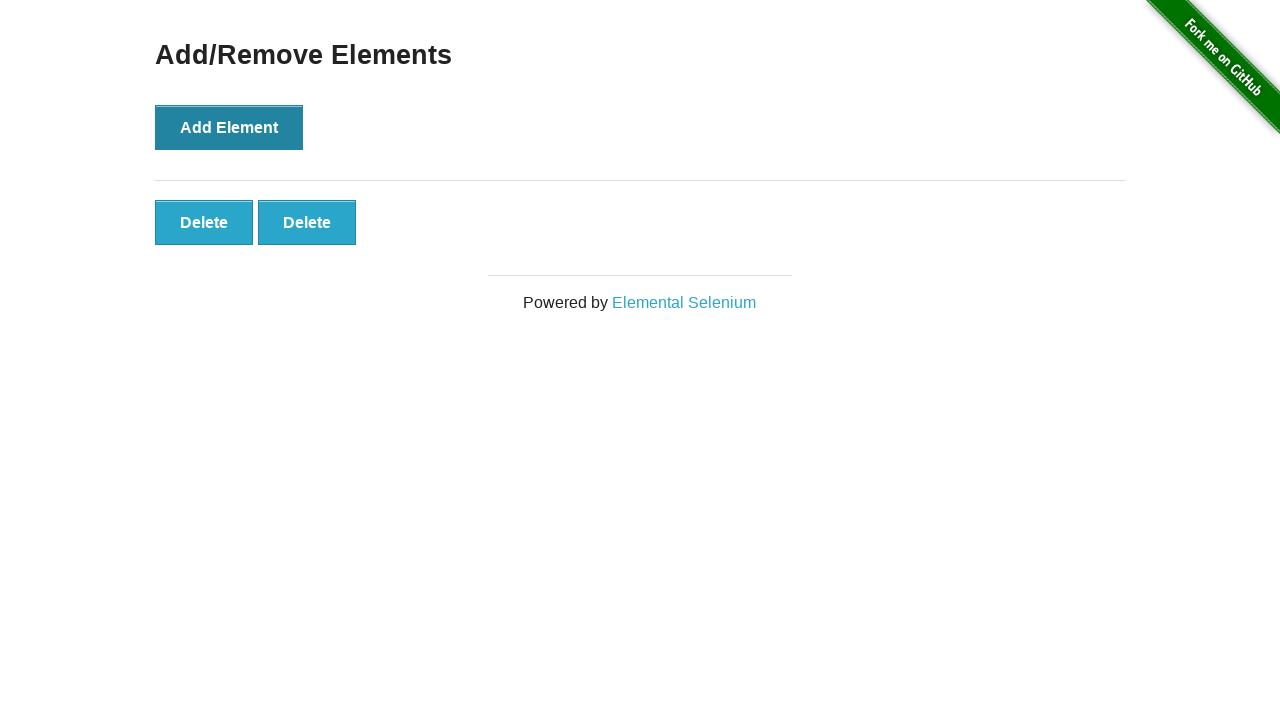

Clicked add button (3rd time) at (229, 127) on #content > div > button
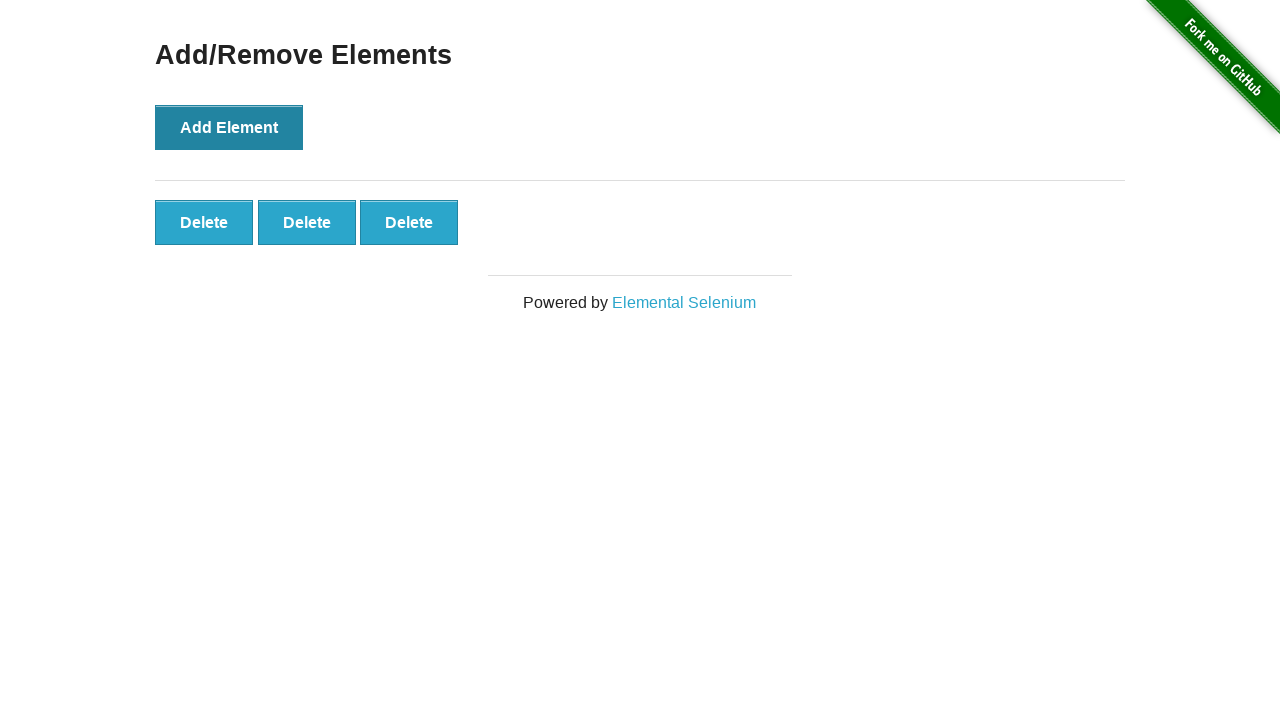

Clicked delete button to remove second element at (307, 222) on #elements > button:nth-child(2)
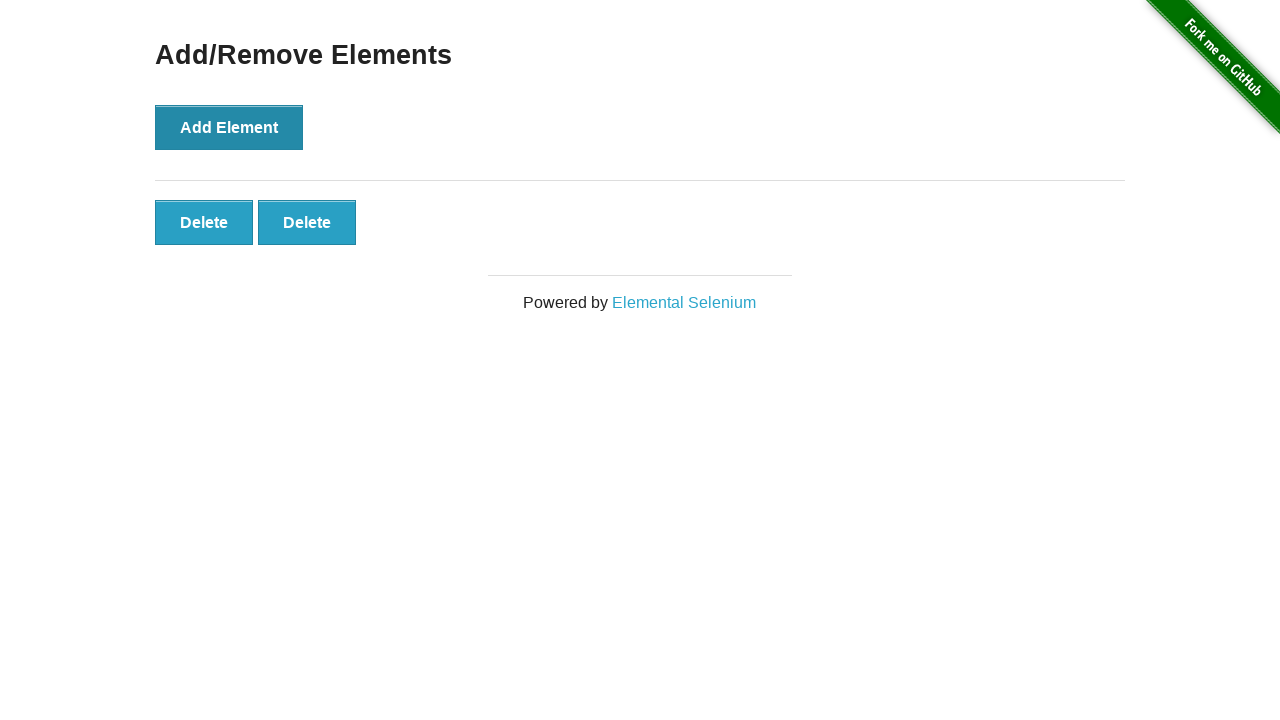

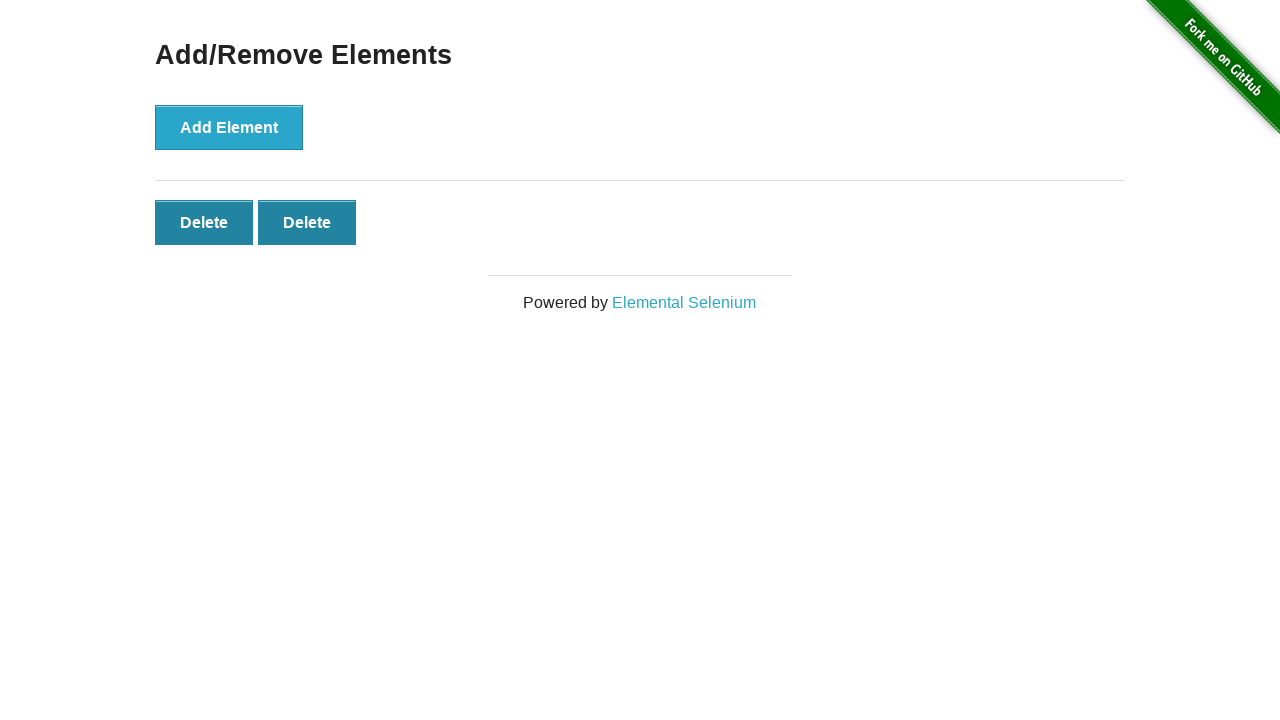